Automates a sign-up form by filling in first name, last name, and email address fields, then submitting the form

Starting URL: https://secure-retreat-92358.herokuapp.com/

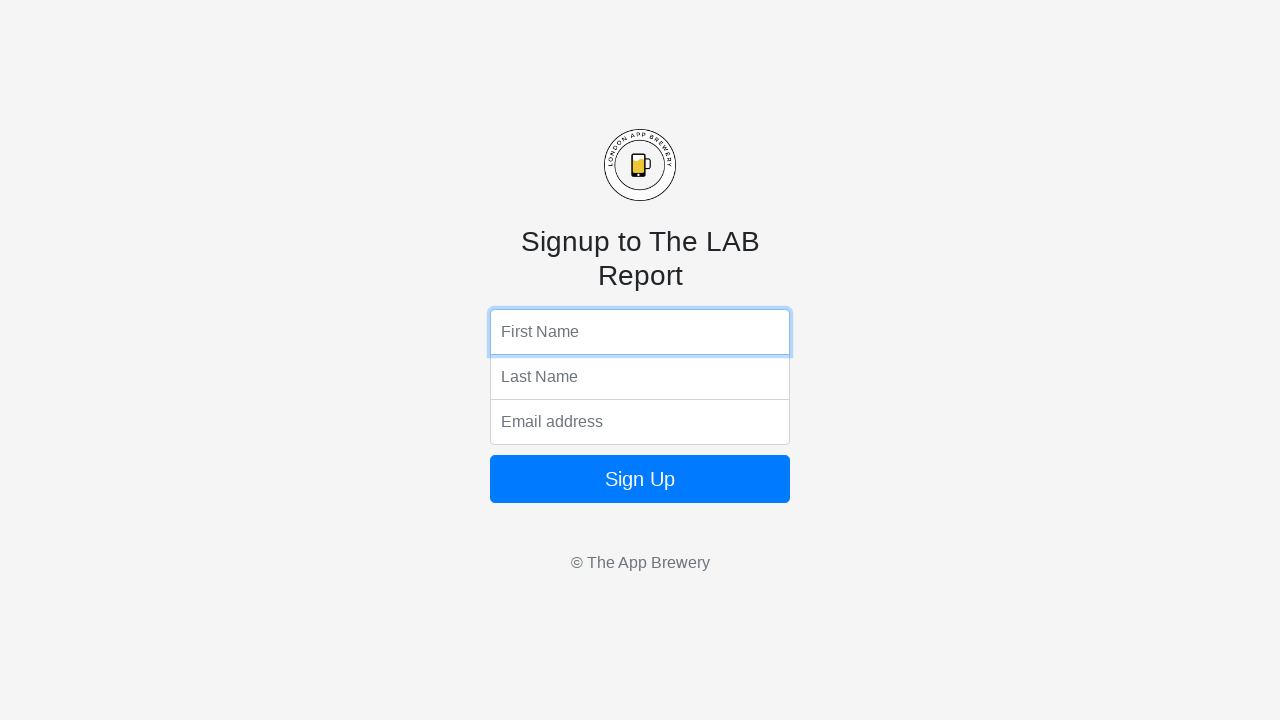

Filled first name field with 'John' on input[name='fName']
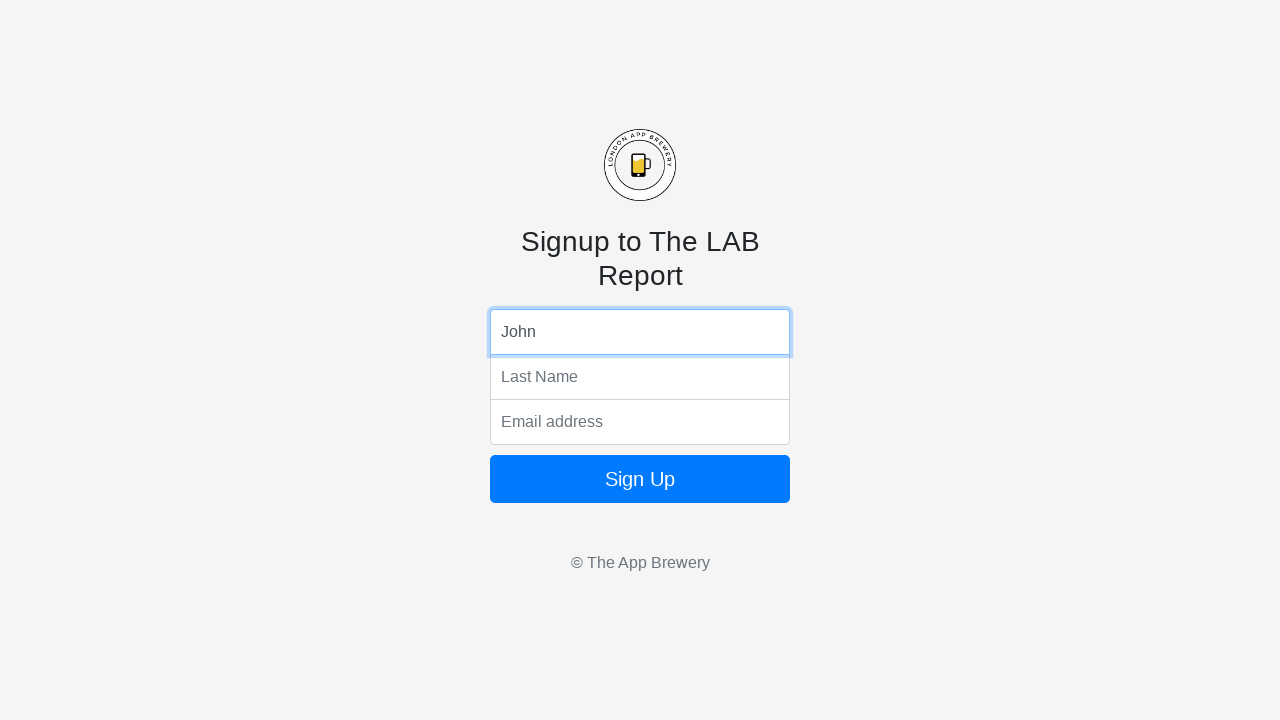

Filled last name field with 'Smith' on input[name='lName']
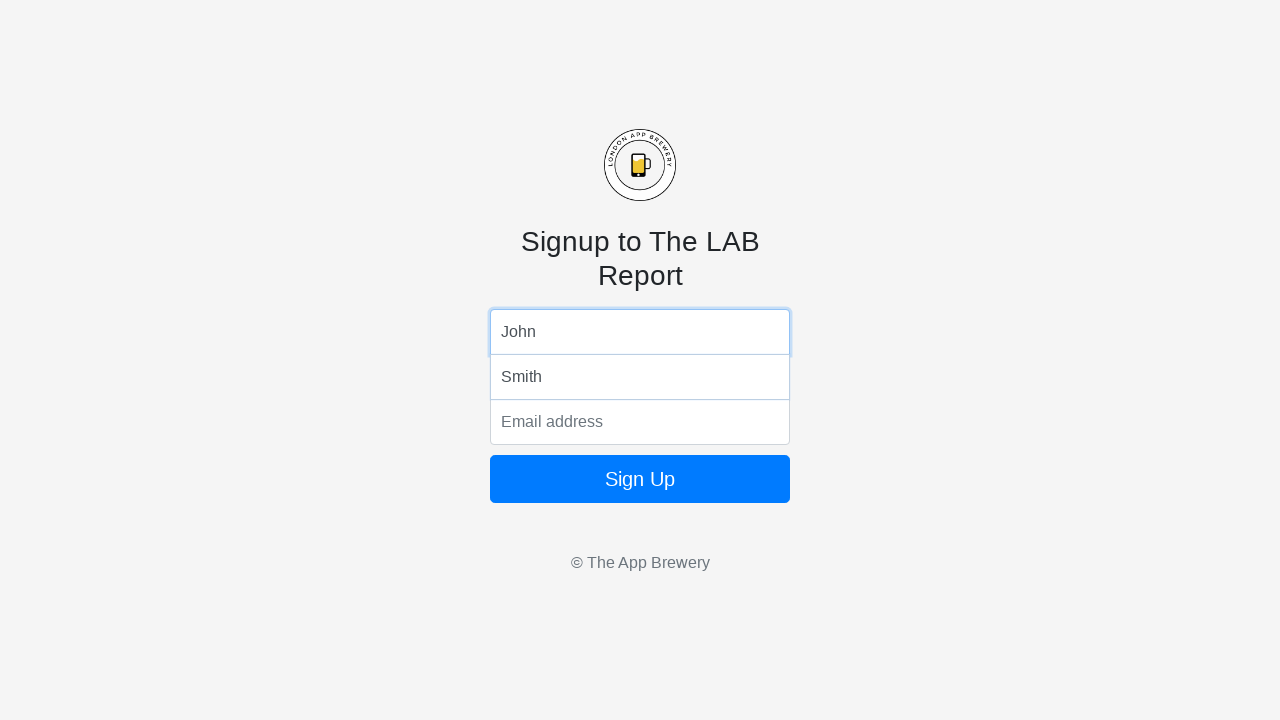

Filled email field with 'john.smith@example.com' on input[name='email']
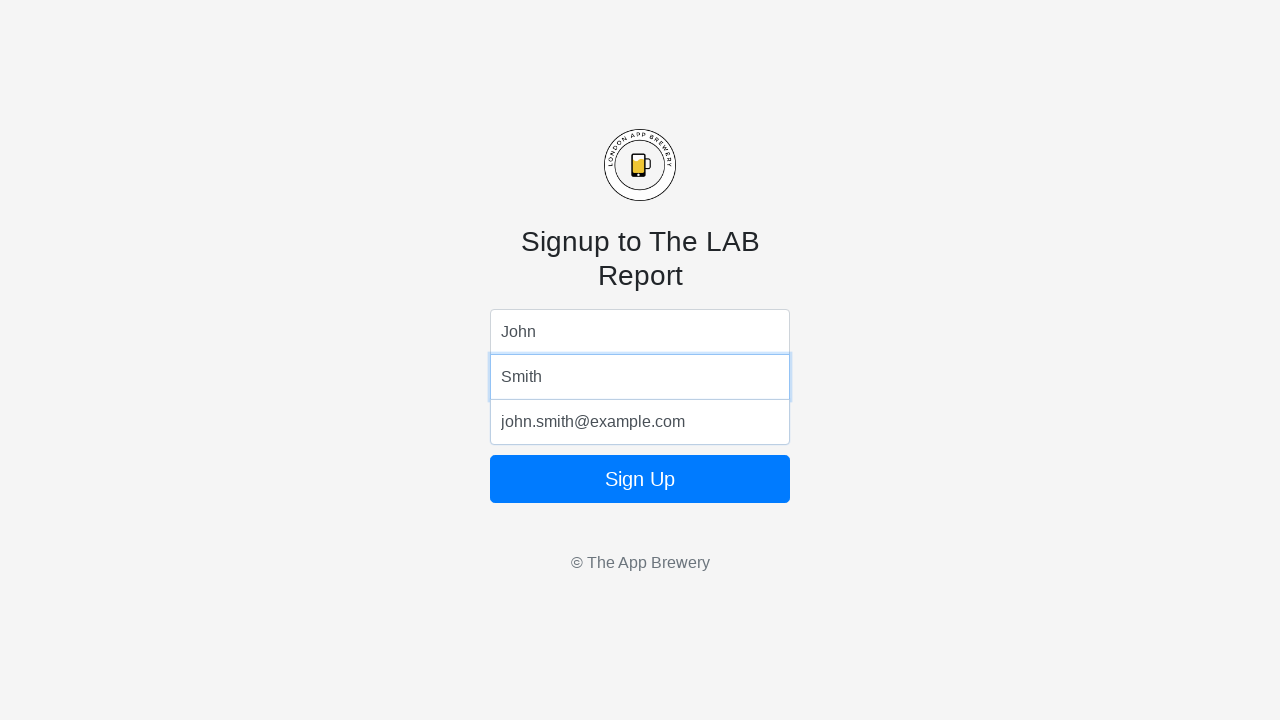

Submitted the sign-up form by pressing Enter on submit button on .btn
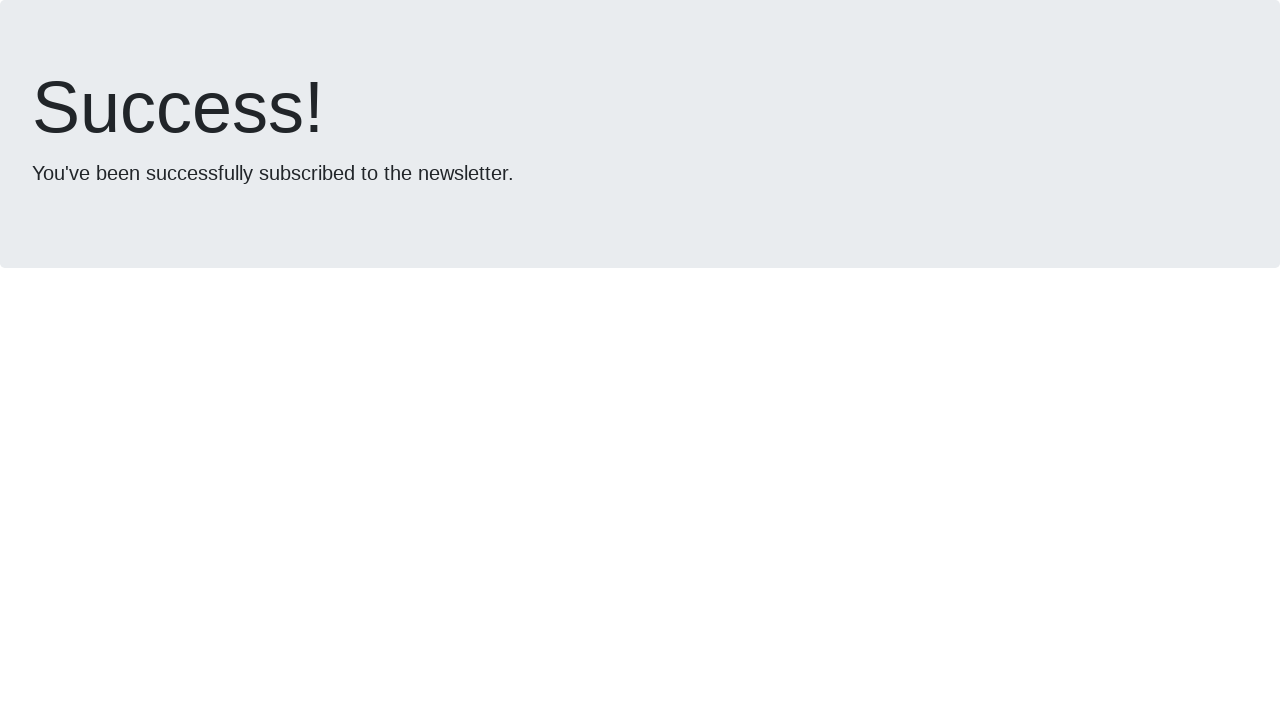

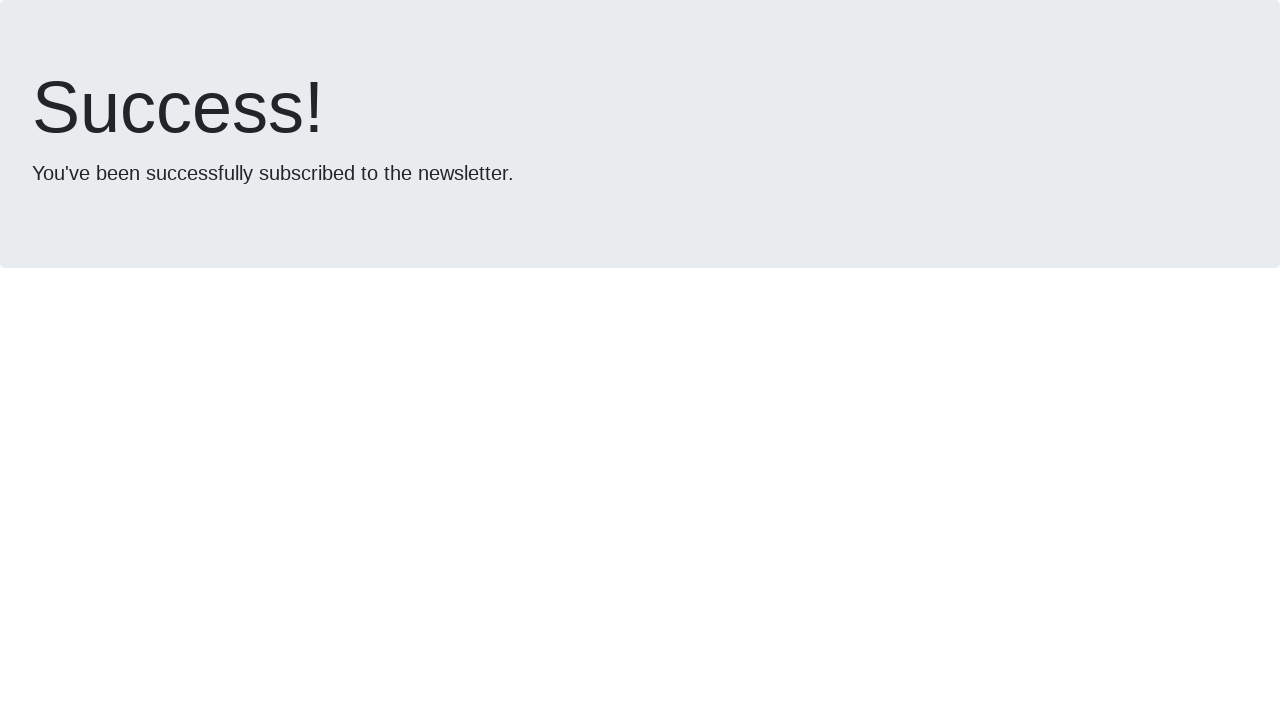